Tests an explicit wait scenario where the script waits for a price element to display "100", then clicks a book button, calculates an answer using a logarithmic formula based on a displayed value, enters the calculated answer, and submits the form.

Starting URL: http://suninjuly.github.io/explicit_wait2.html

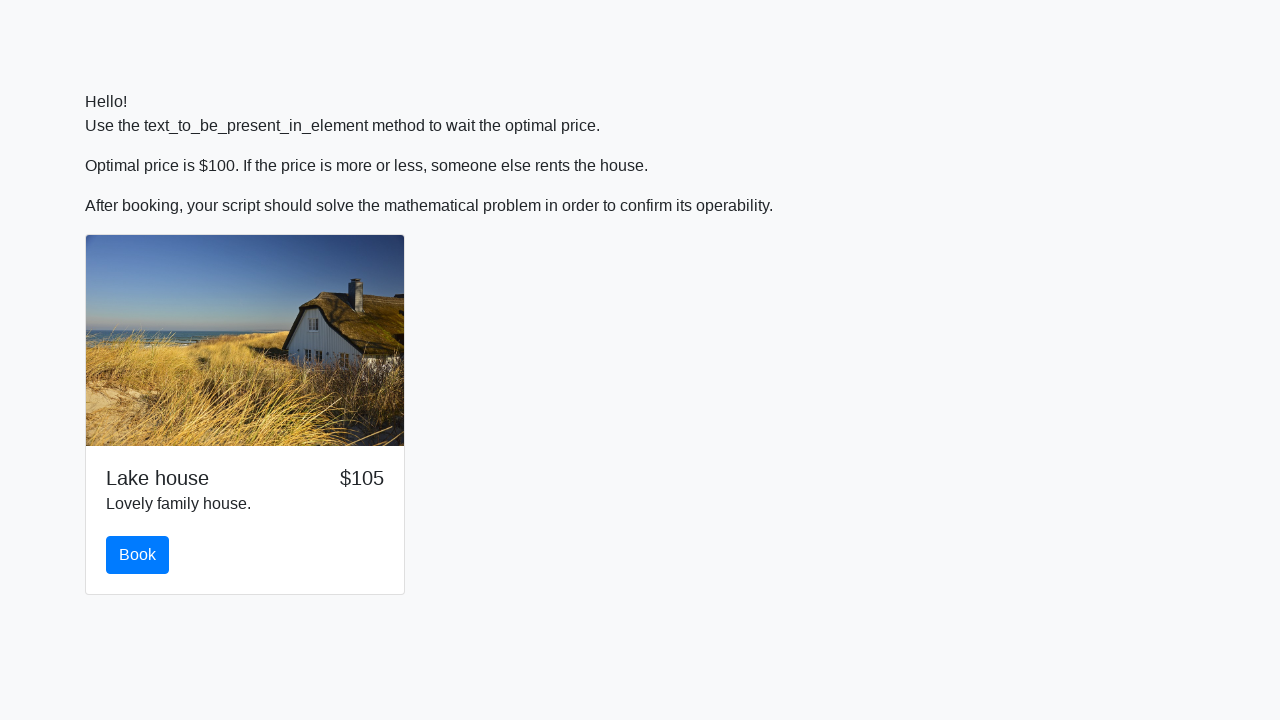

Waited for price element to display '100'
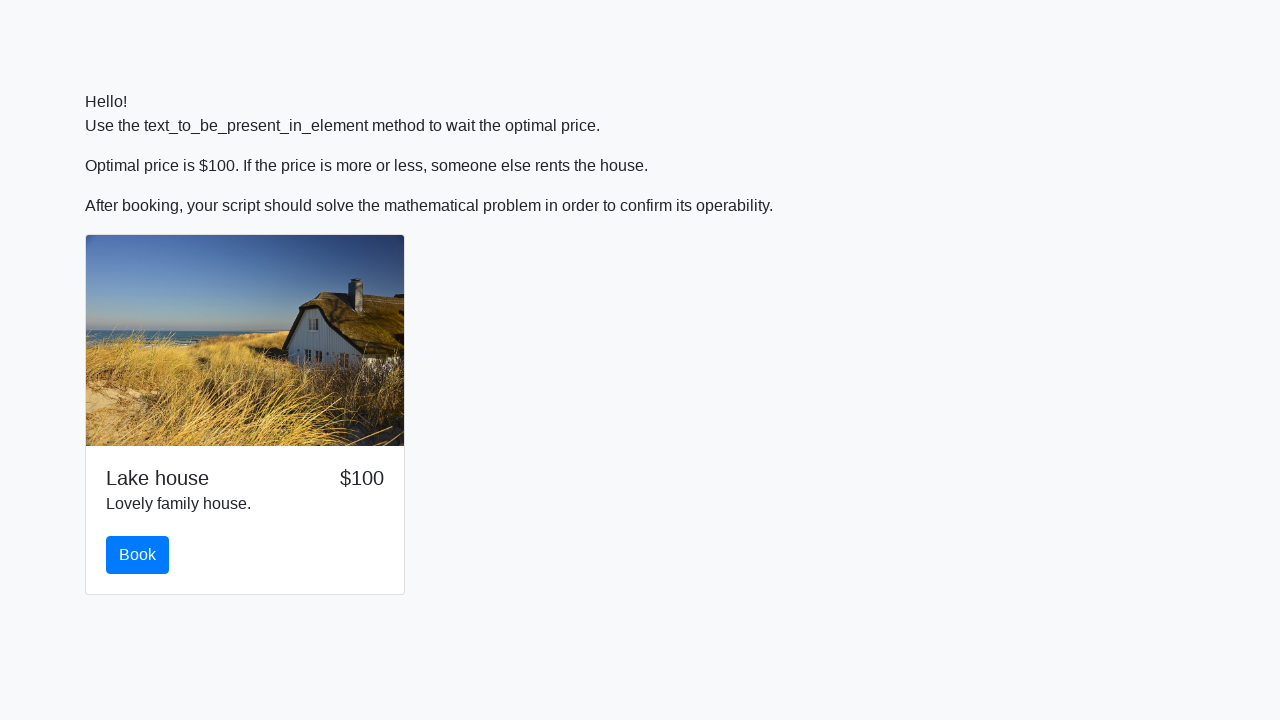

Clicked the book button at (138, 555) on #book
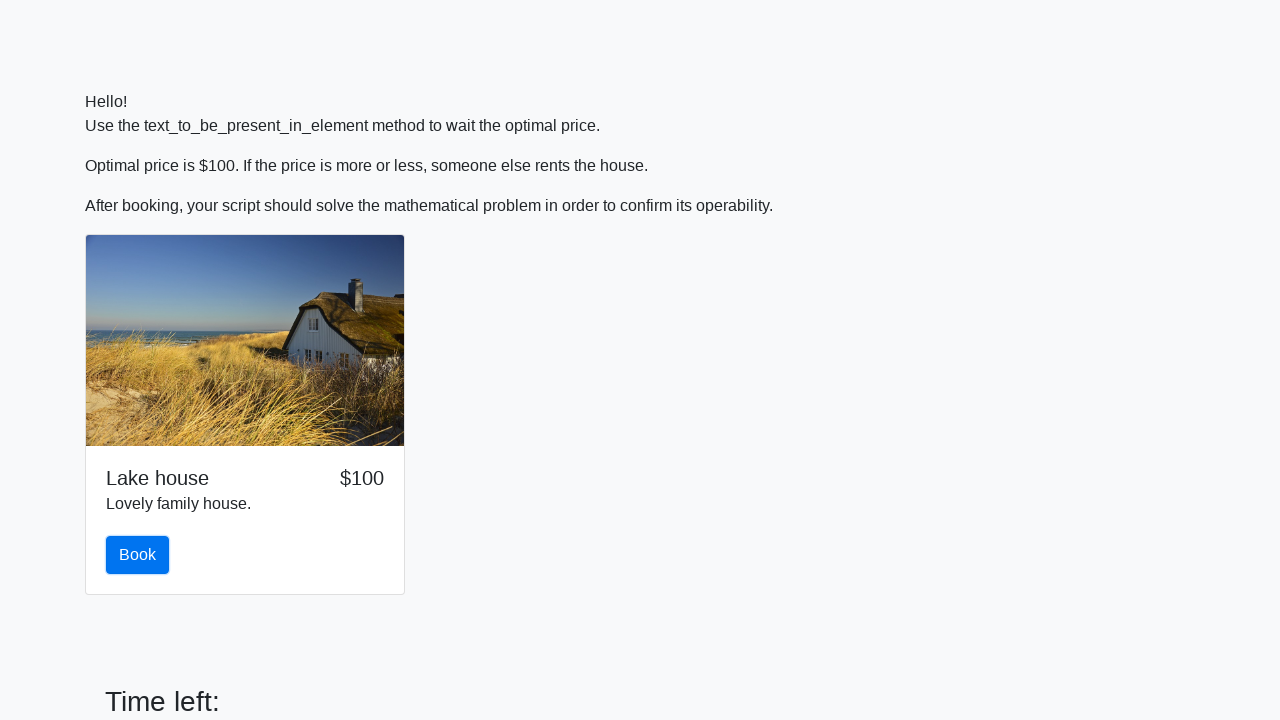

Retrieved input value from element: 945
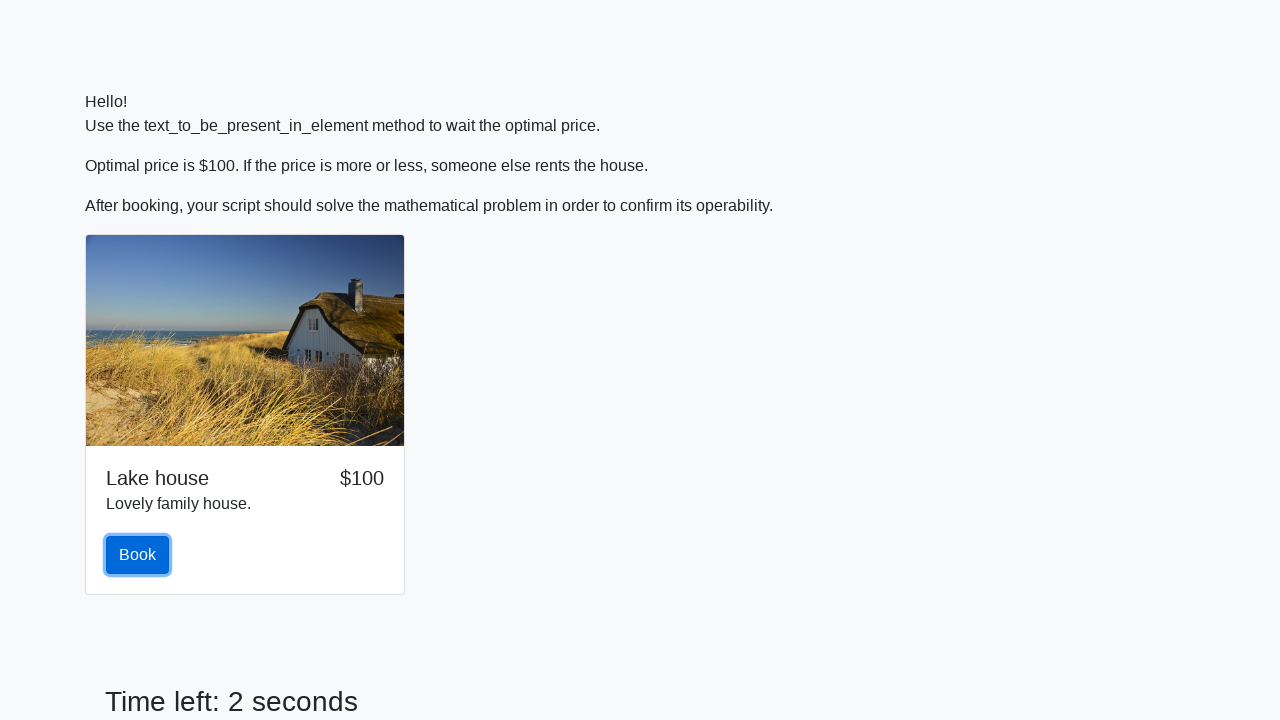

Calculated answer using logarithmic formula: 1.9411058605691498
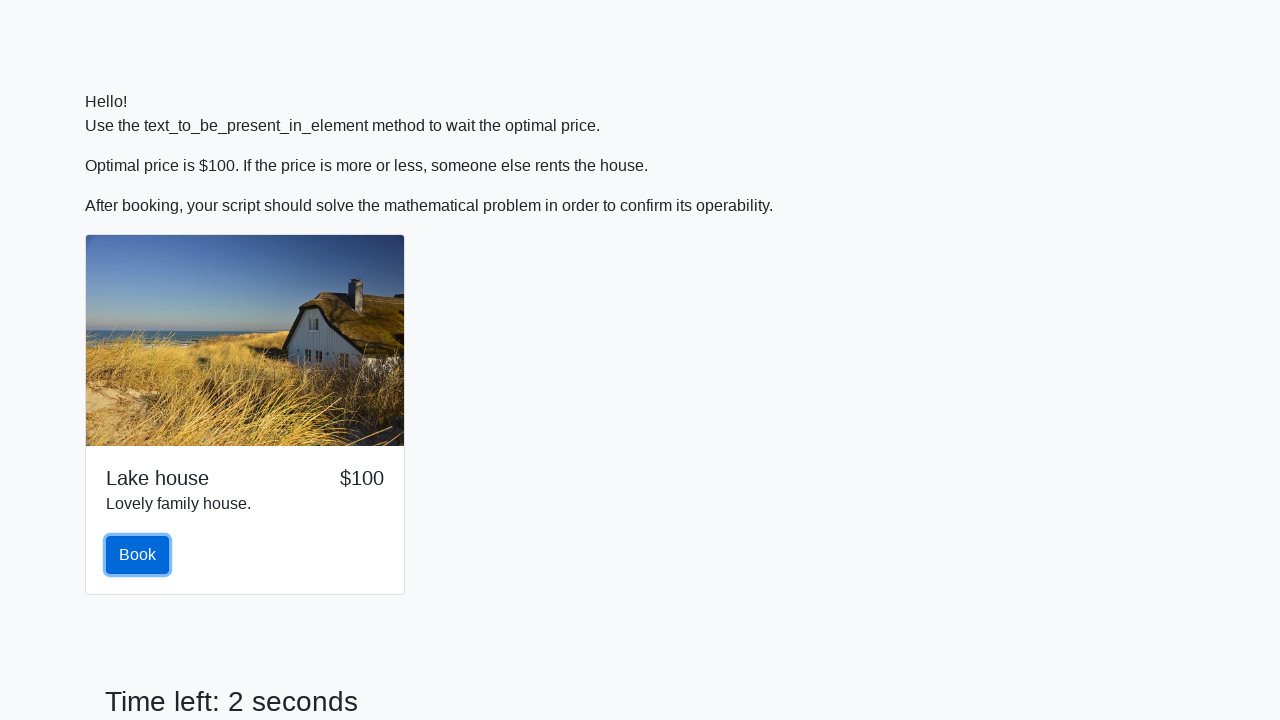

Filled answer field with calculated value: 1.9411058605691498 on #answer
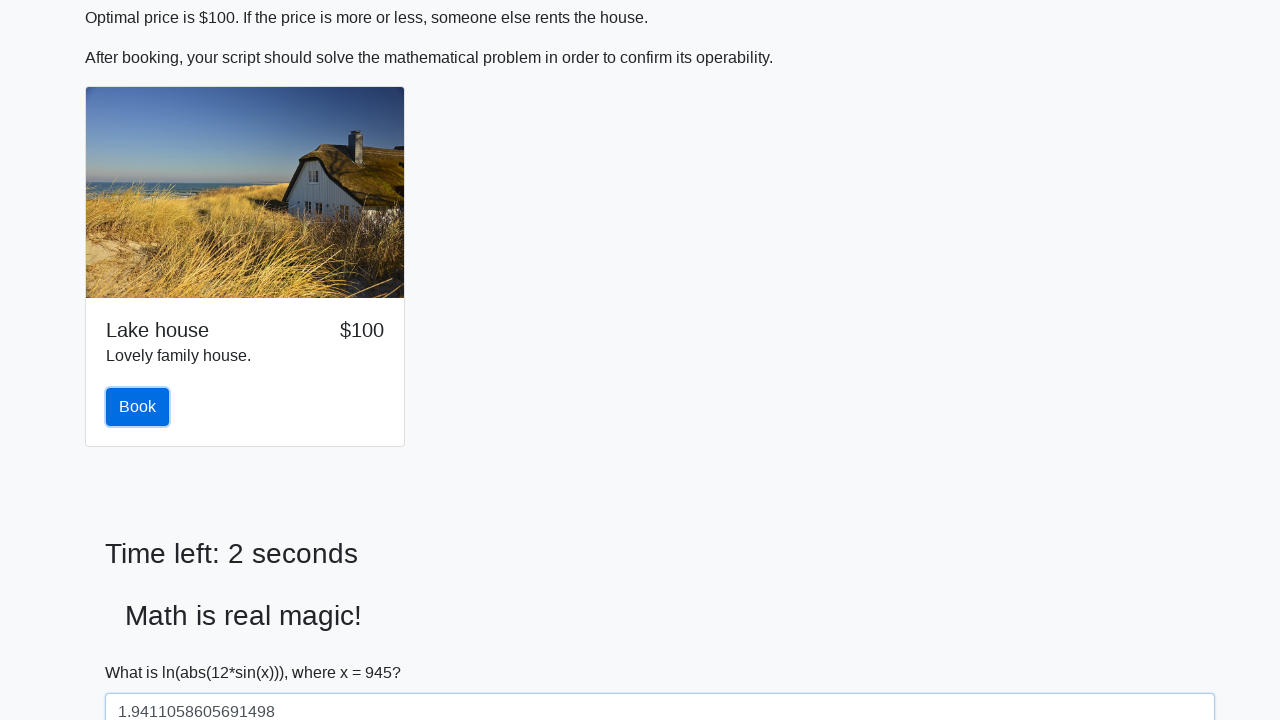

Clicked the solve button to submit the form at (143, 651) on #solve
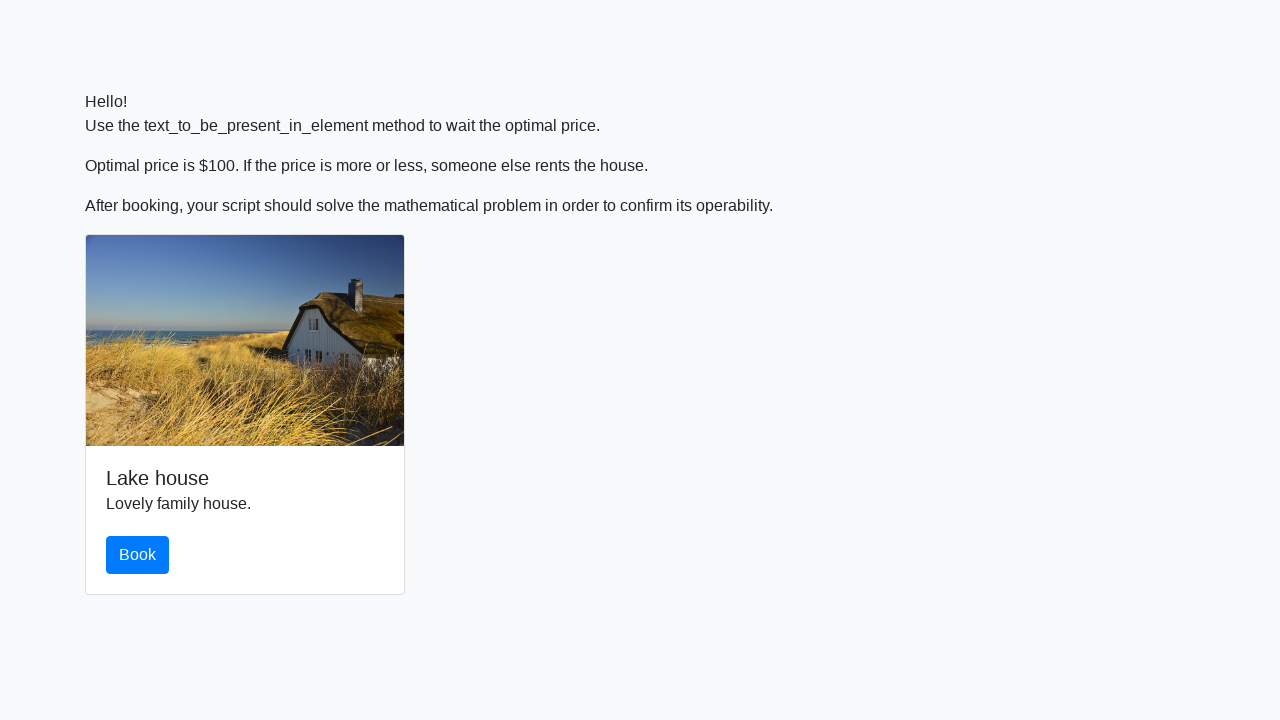

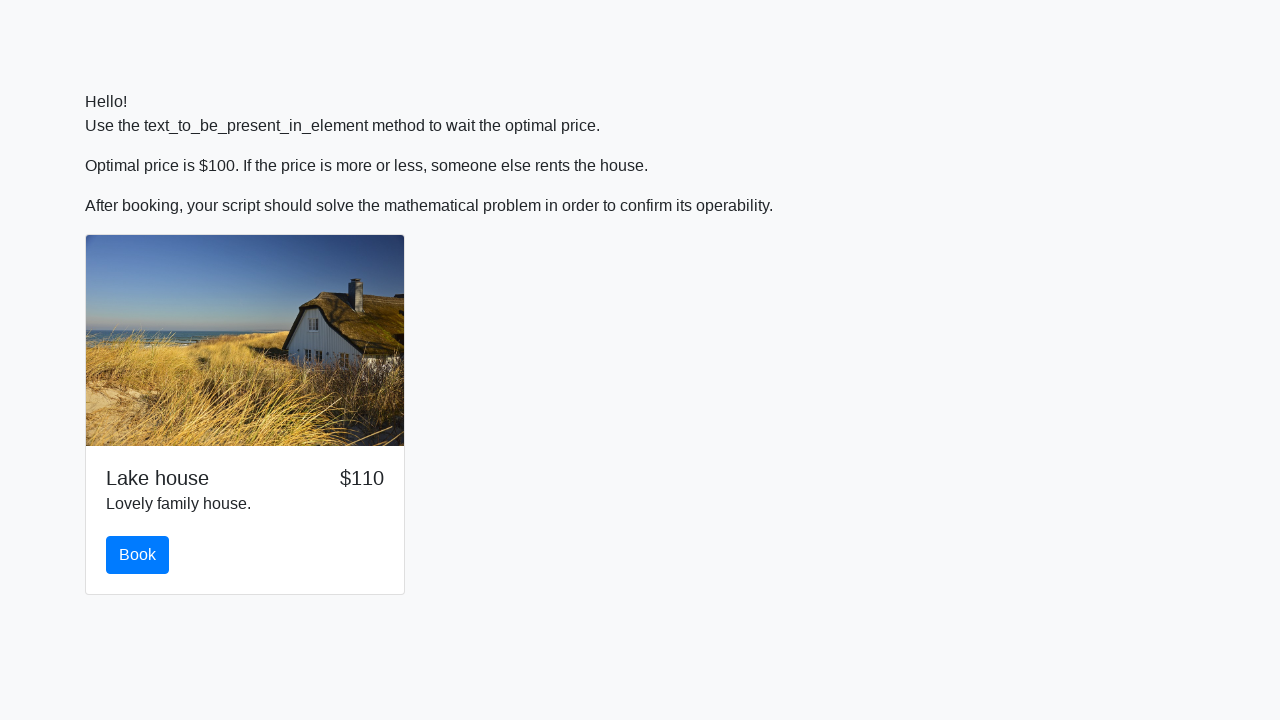